Tests opting out of A/B tests by first verifying the page shows an A/B test variation, then adding an opt-out cookie, refreshing, and confirming the page shows "No A/B Test"

Starting URL: http://the-internet.herokuapp.com/abtest

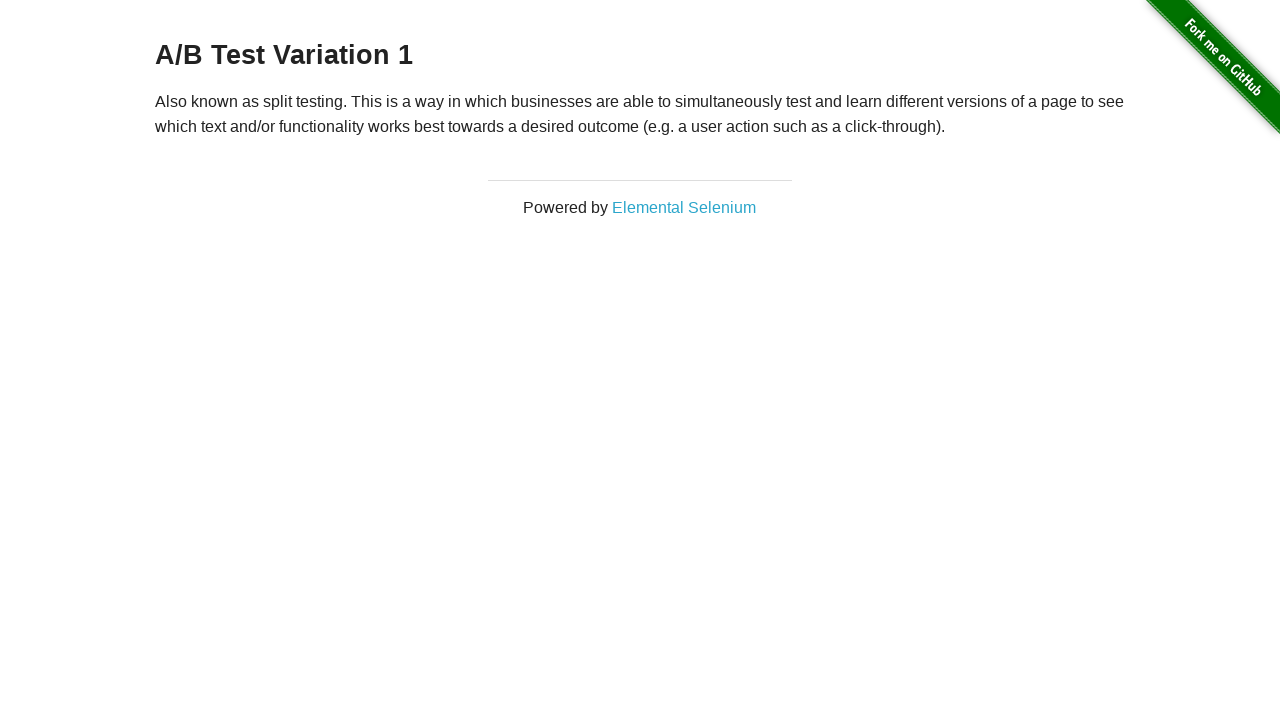

Located h3 heading element
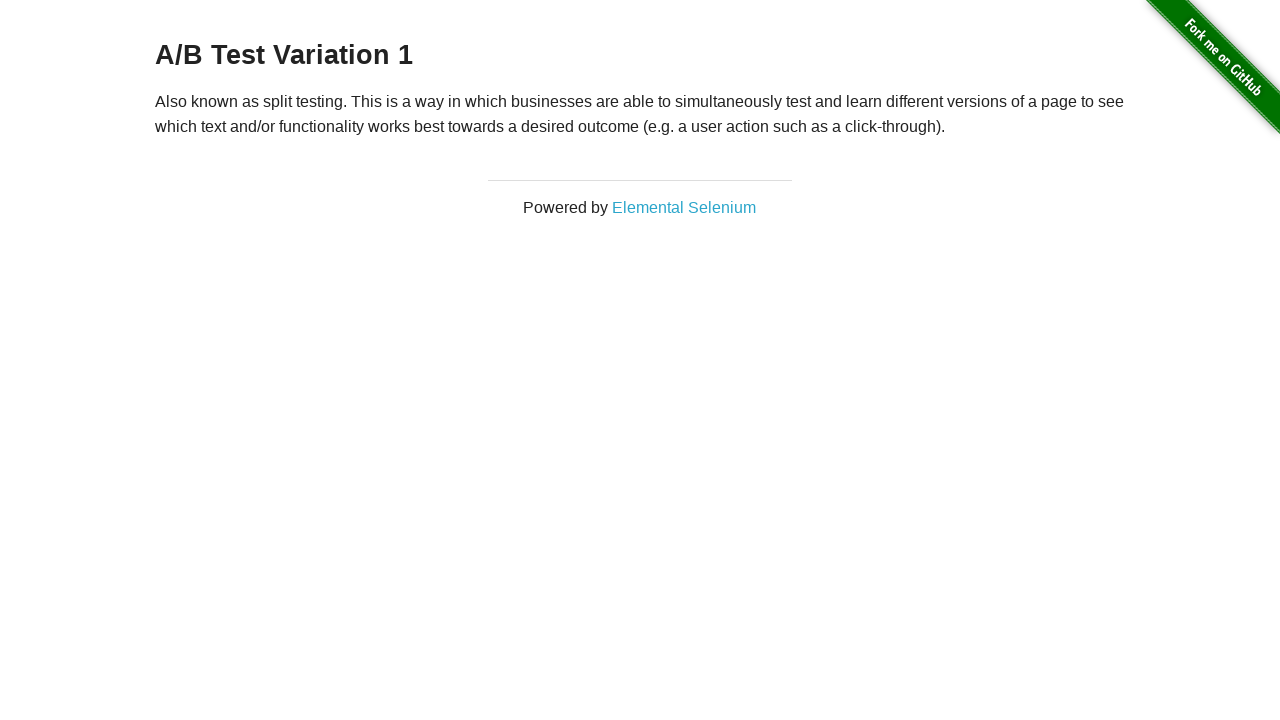

Retrieved heading text content
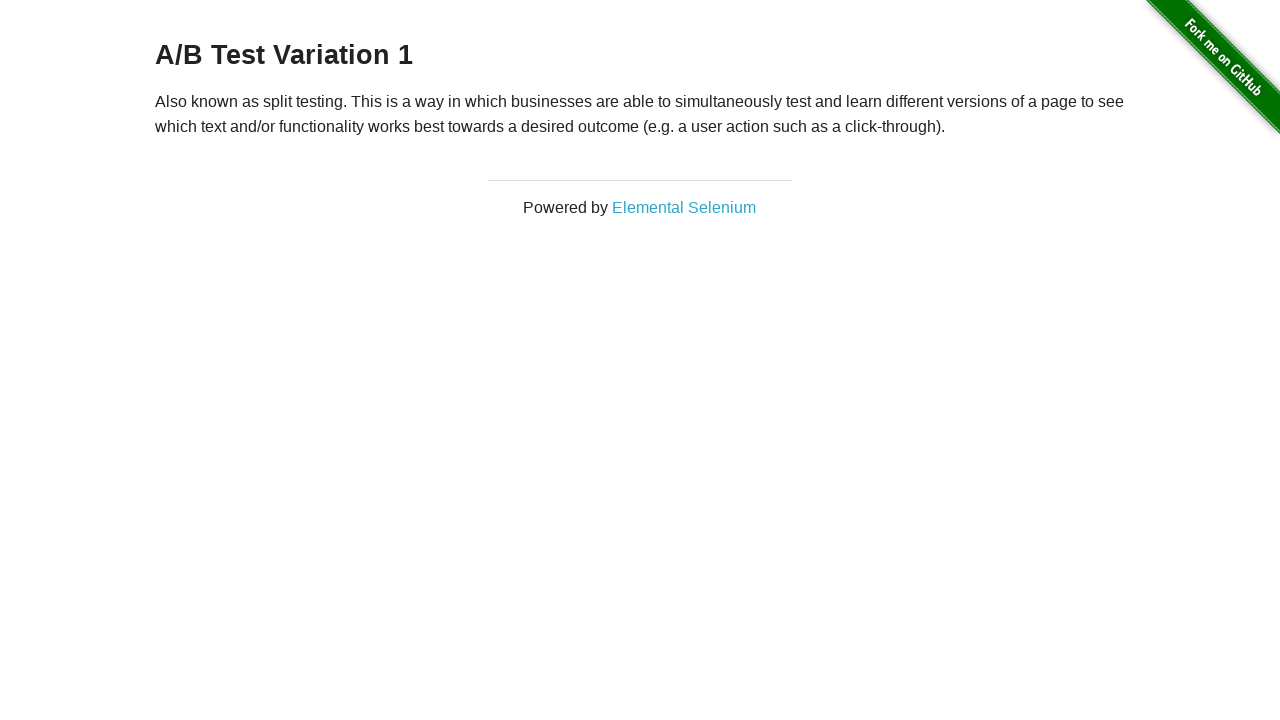

Verified page shows A/B test variation: 'A/B Test Variation 1'
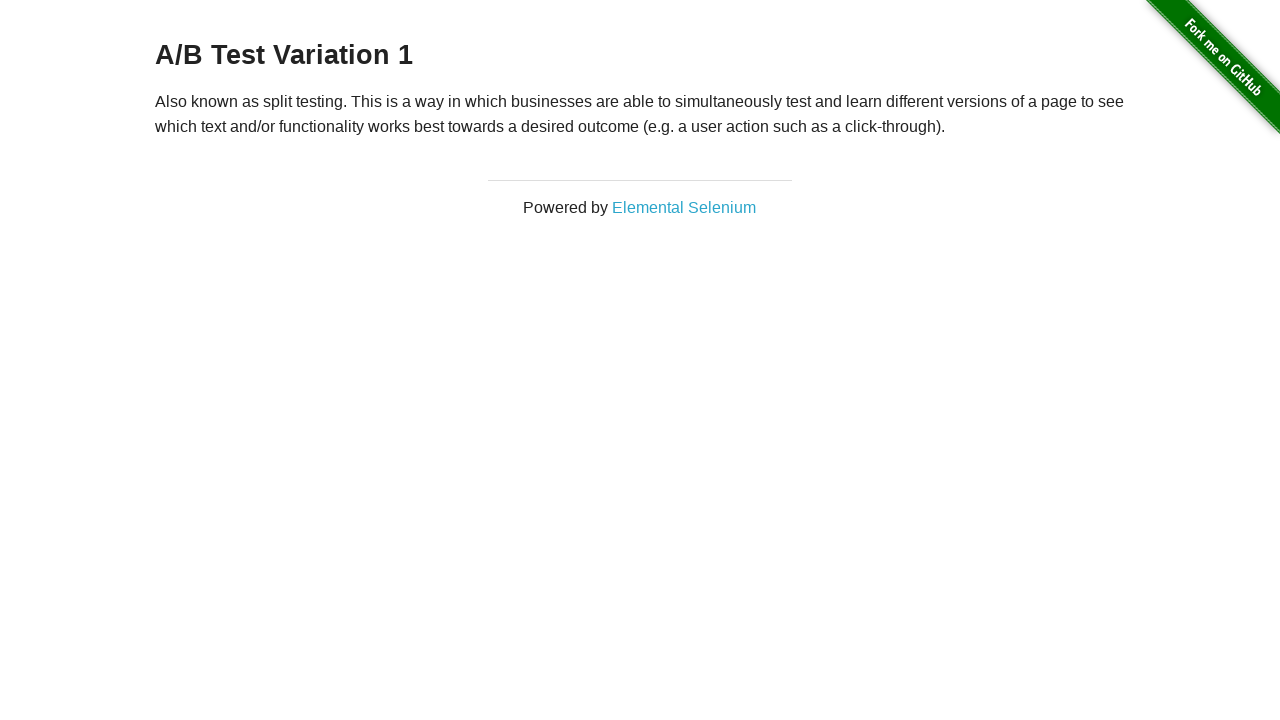

Added optimizelyOptOut cookie with value 'true'
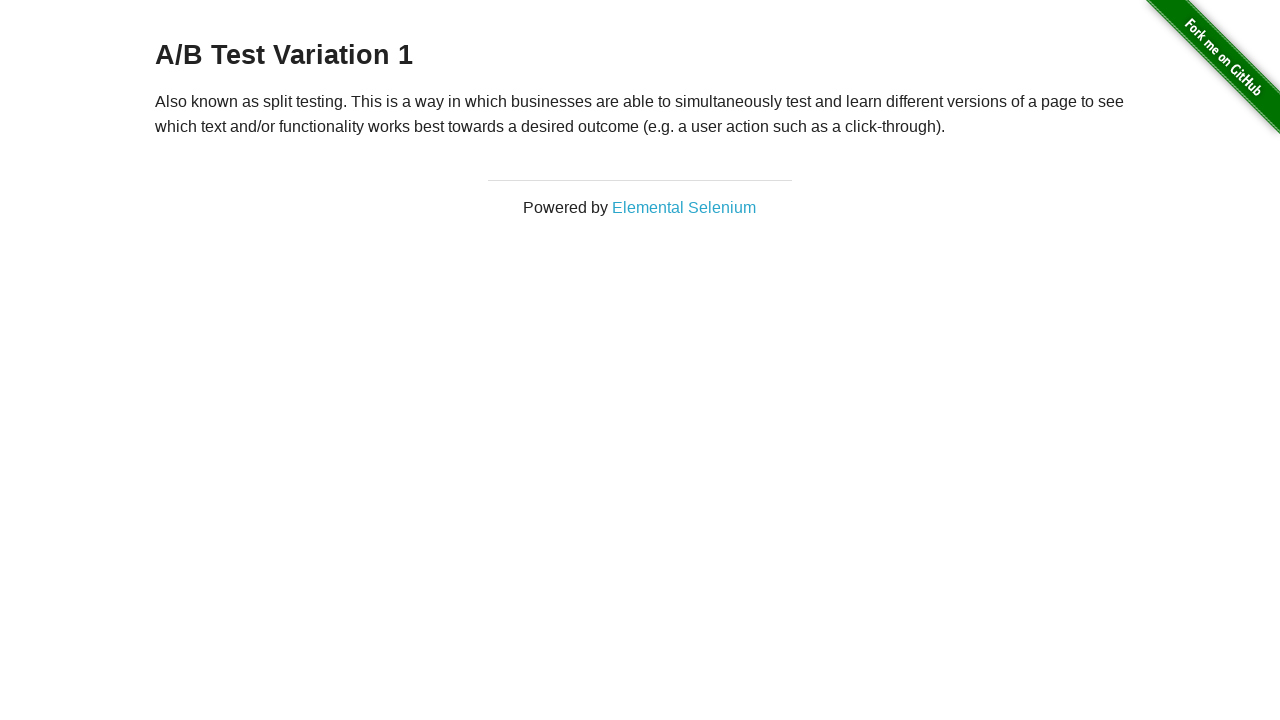

Refreshed page after adding opt-out cookie
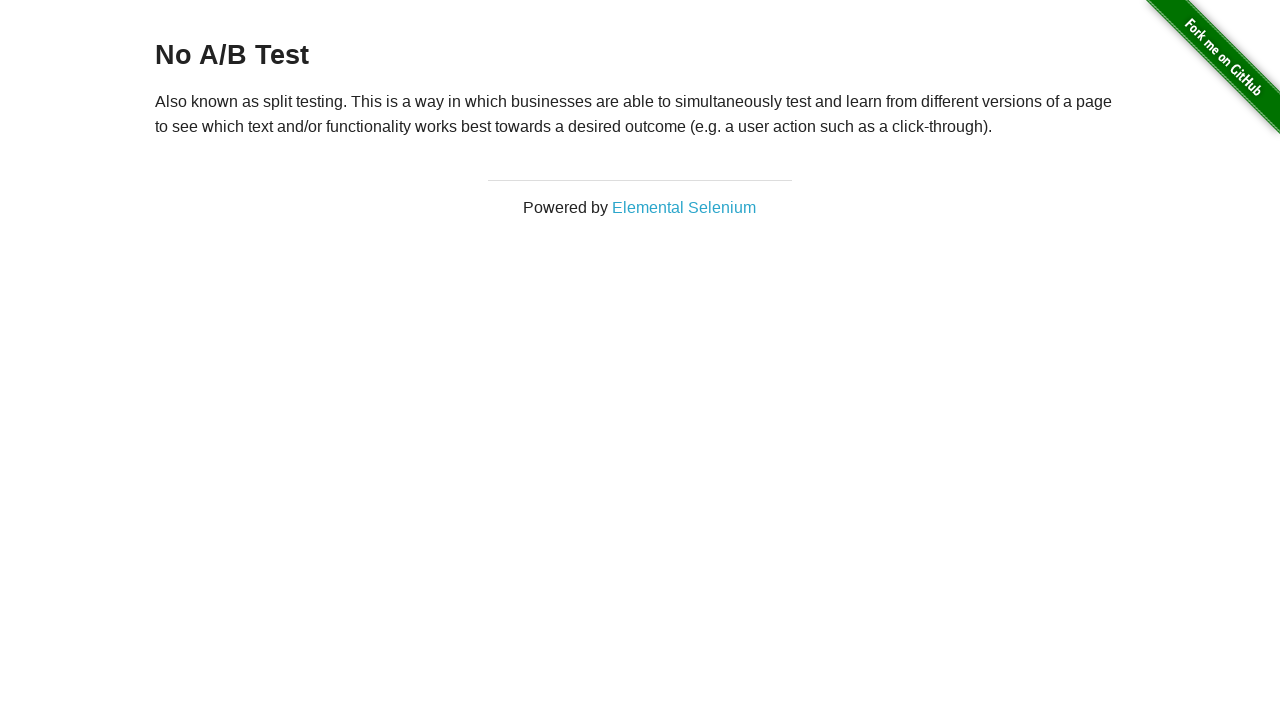

Retrieved heading text after page refresh
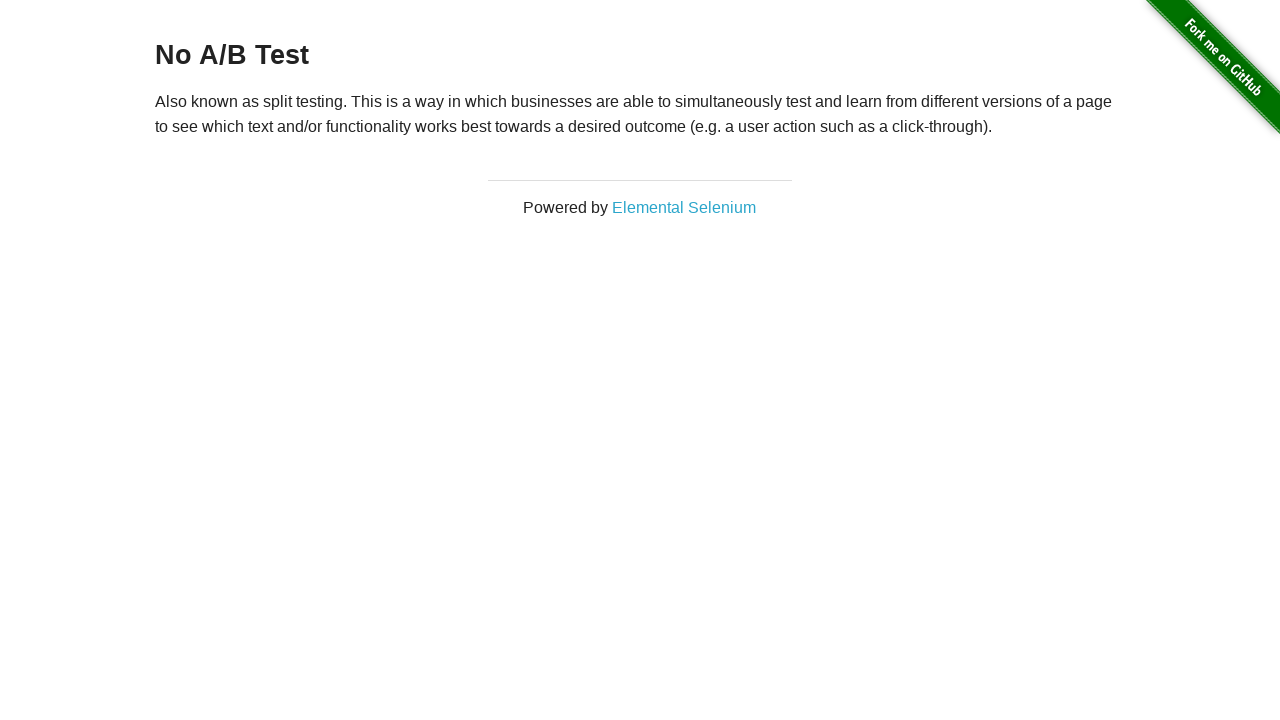

Verified page now displays 'No A/B Test' confirming opt-out was successful
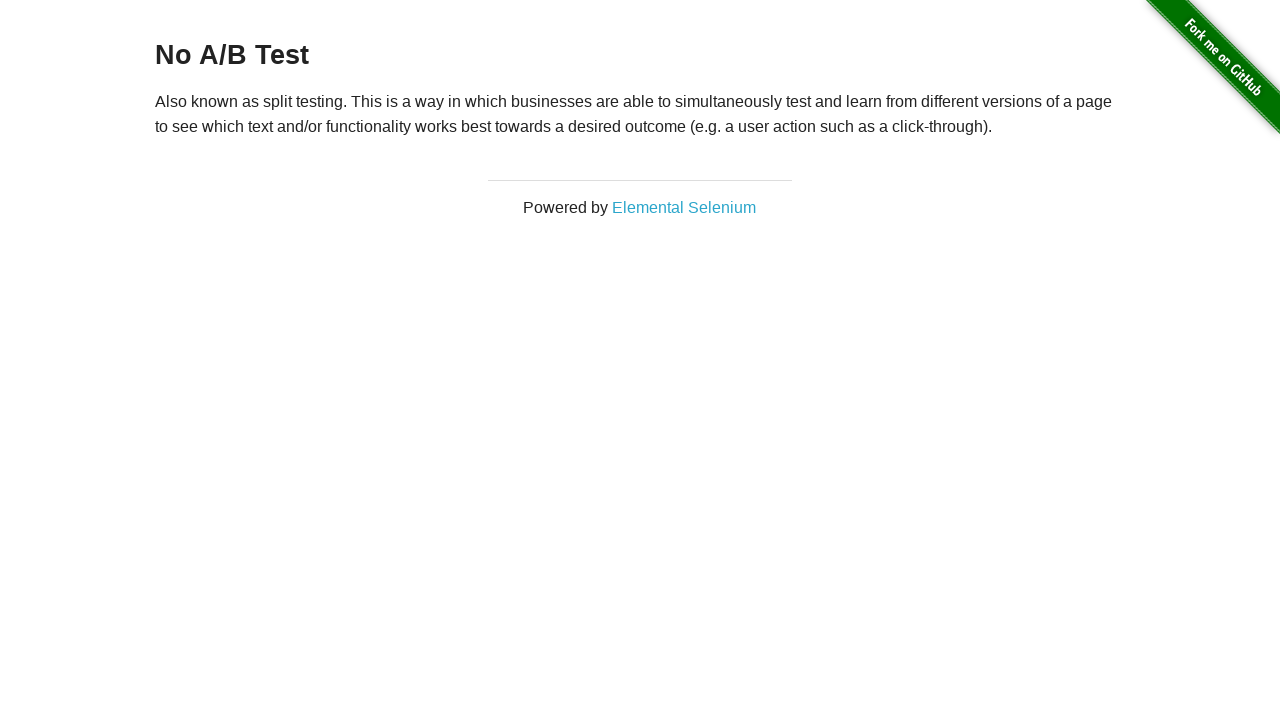

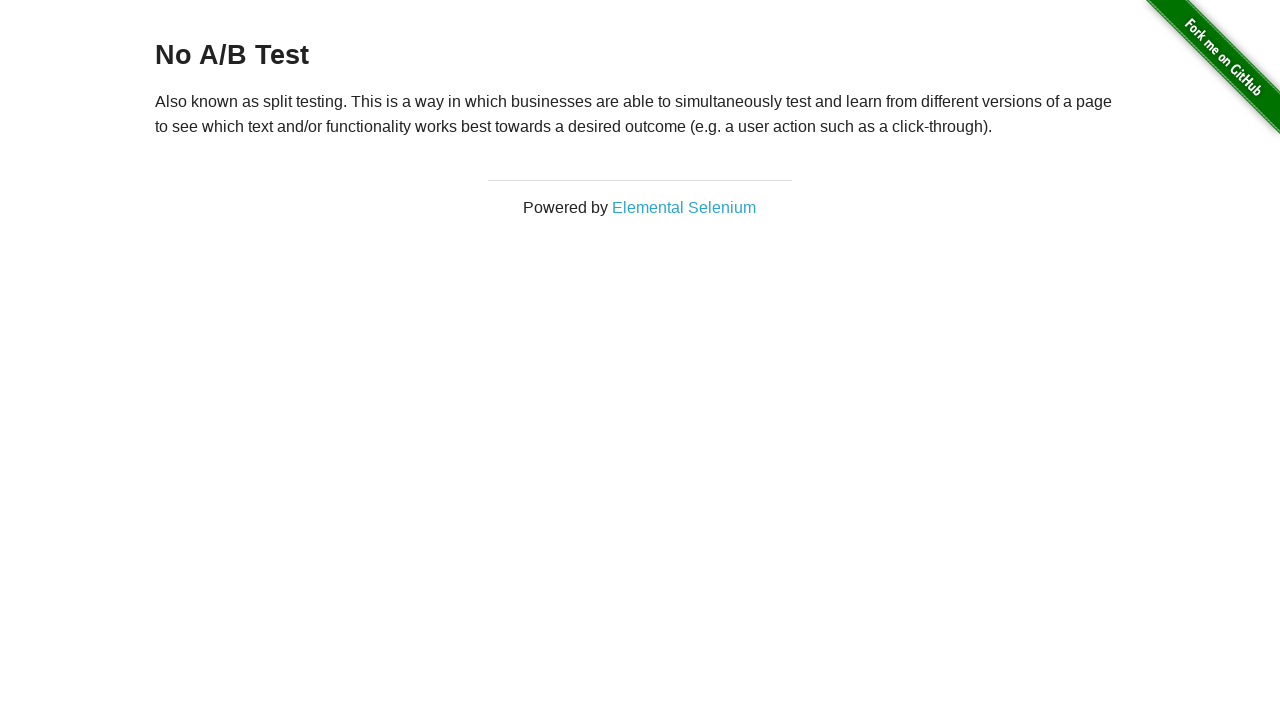